Tests an e-commerce grocery cart functionality by adding multiple items to cart, proceeding to checkout, and applying a promo code

Starting URL: https://rahulshettyacademy.com/seleniumPractise/

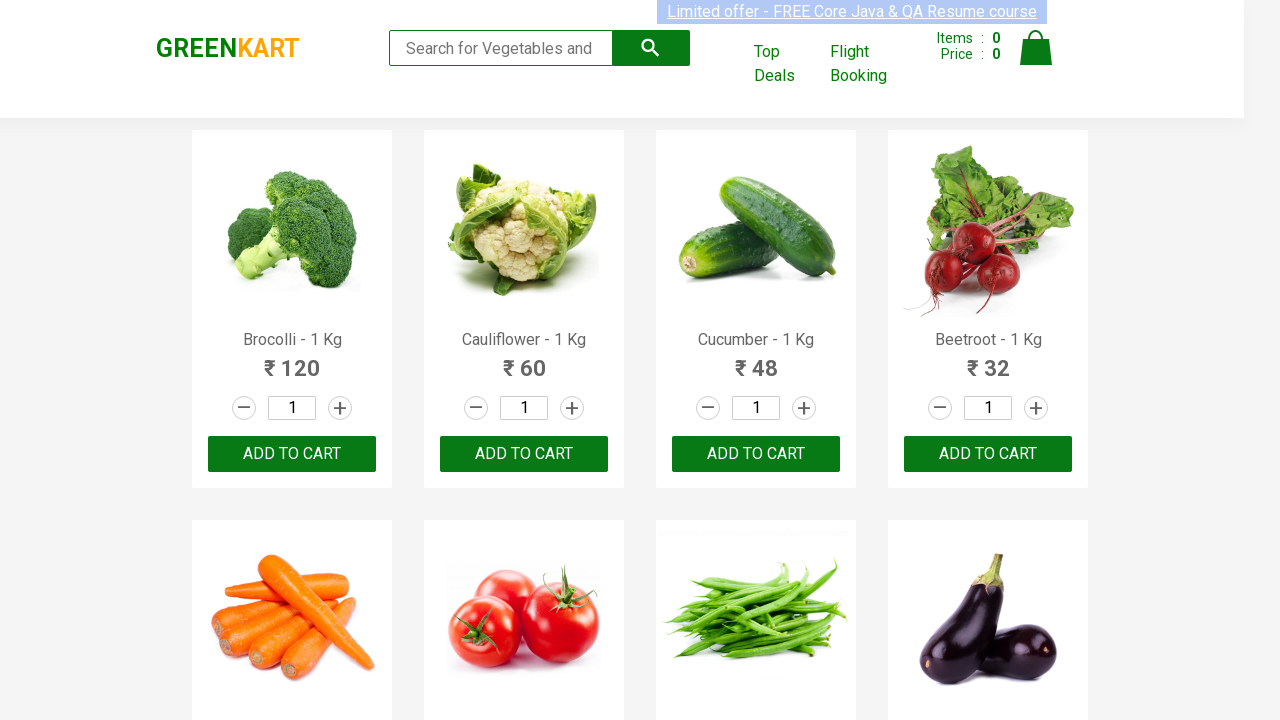

Retrieved all product names from the page
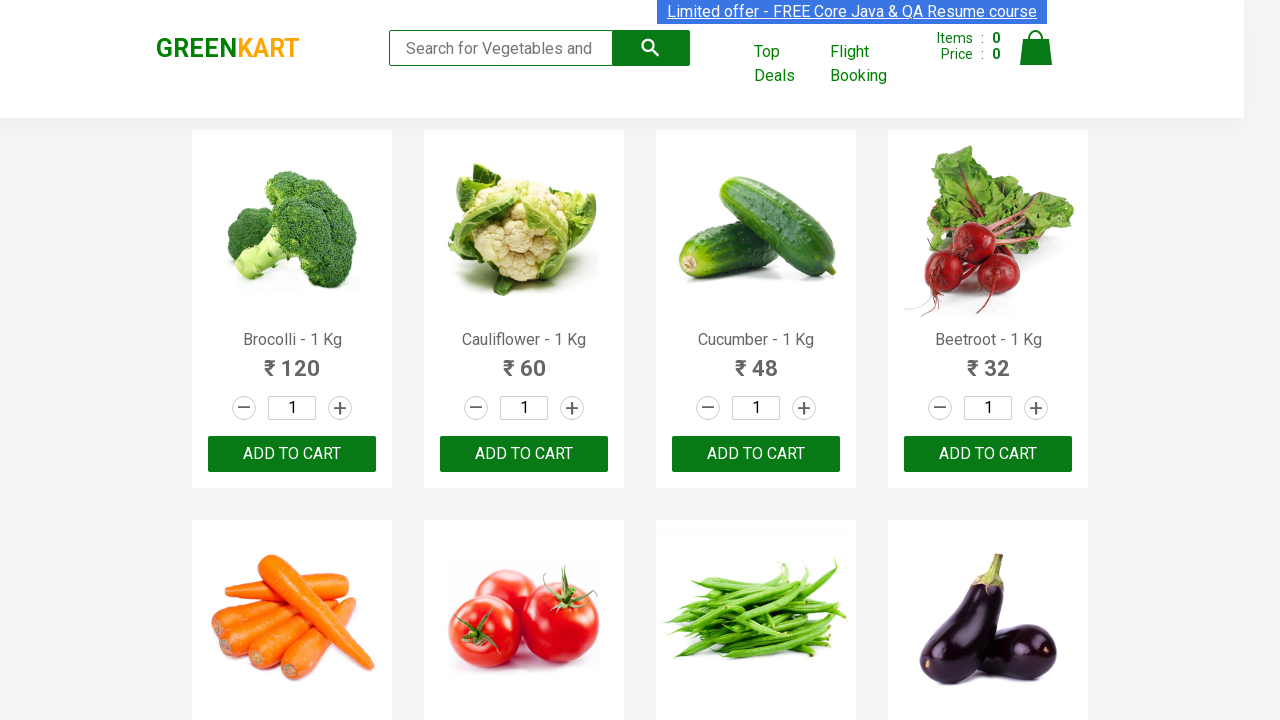

Added Brocolli to cart at (292, 454) on xpath=//div[@class='product-action']/button >> nth=0
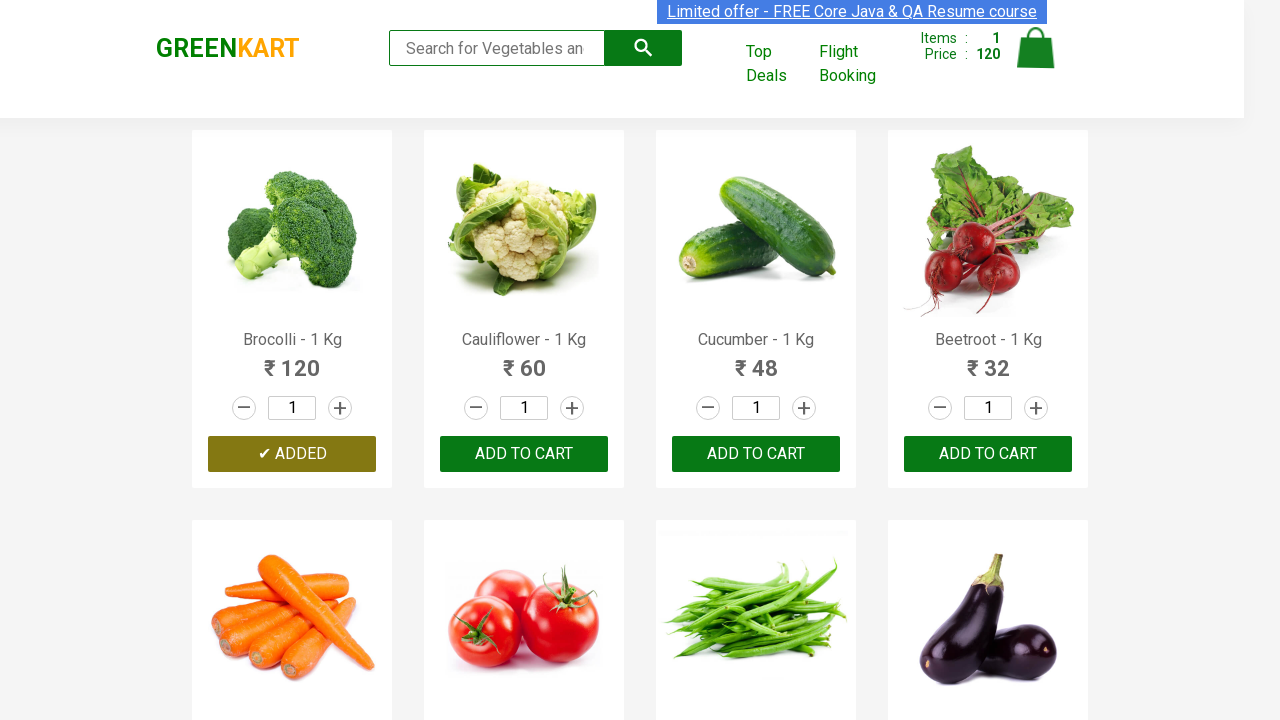

Added Cucumber to cart at (756, 454) on xpath=//div[@class='product-action']/button >> nth=2
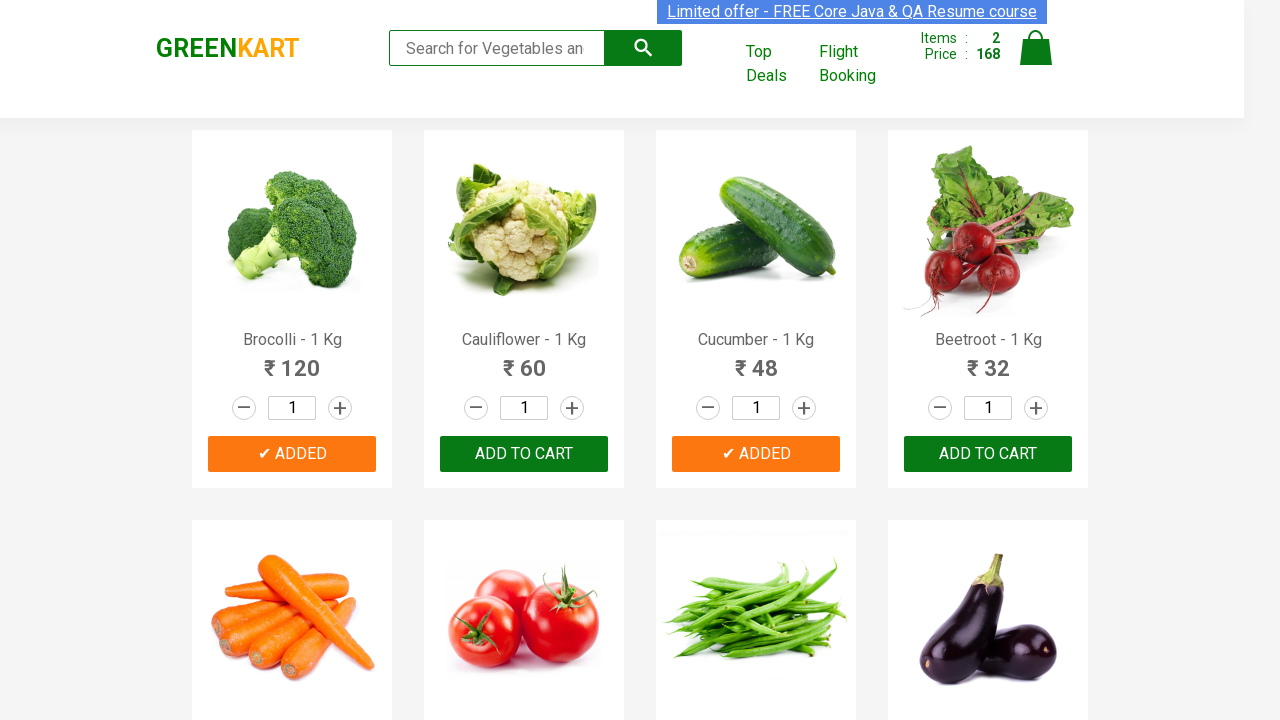

Added Beetroot to cart at (988, 454) on xpath=//div[@class='product-action']/button >> nth=3
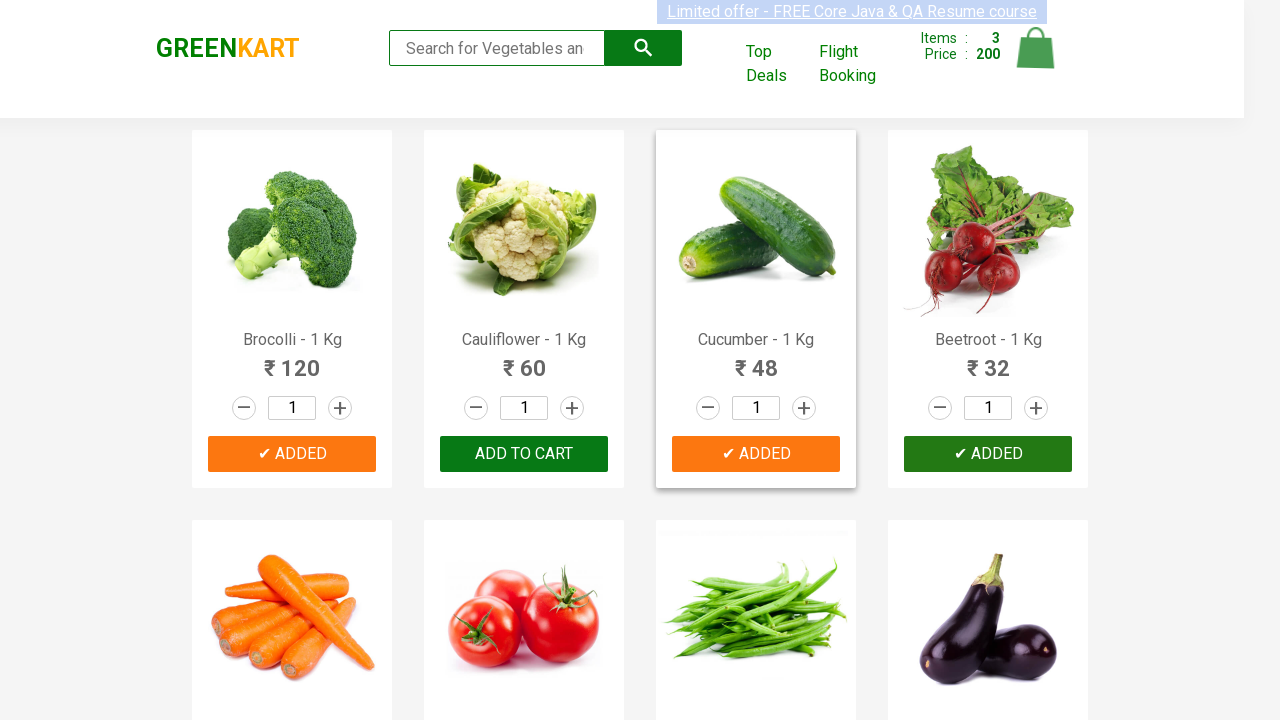

Clicked on cart icon to view cart at (1036, 48) on img[alt='Cart']
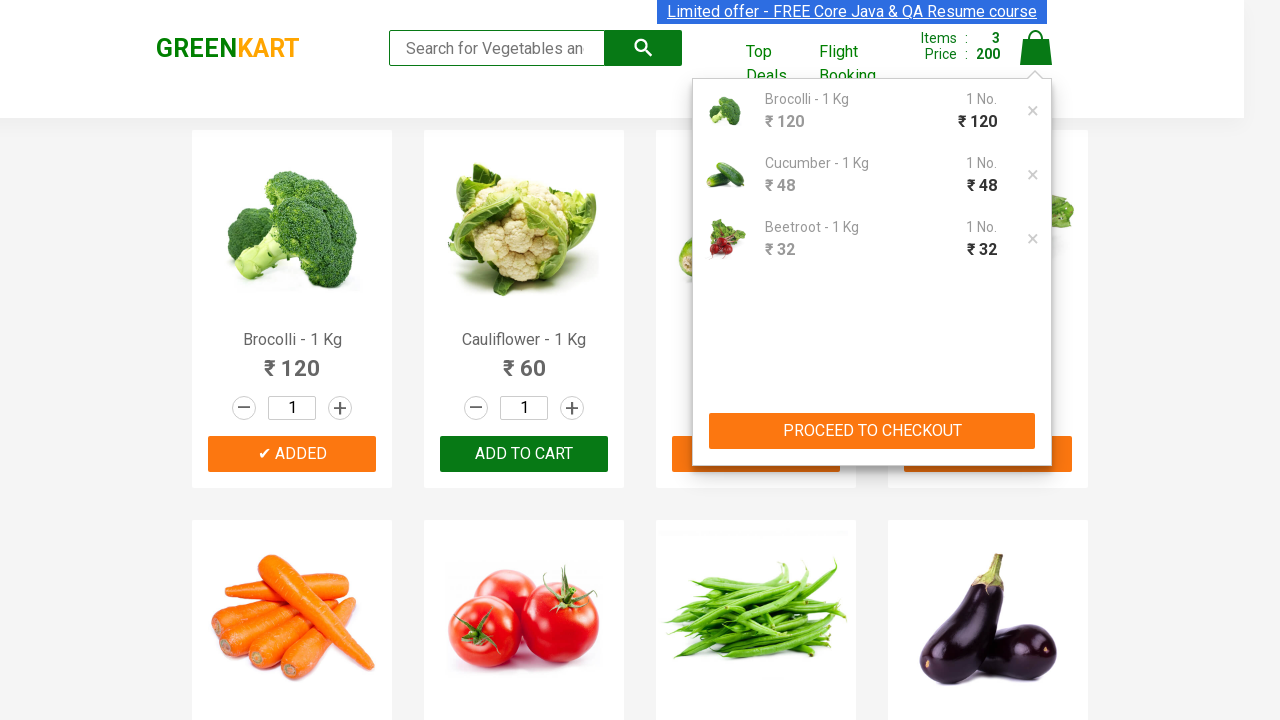

Clicked PROCEED TO CHECKOUT button at (872, 431) on xpath=//button[text()='PROCEED TO CHECKOUT']
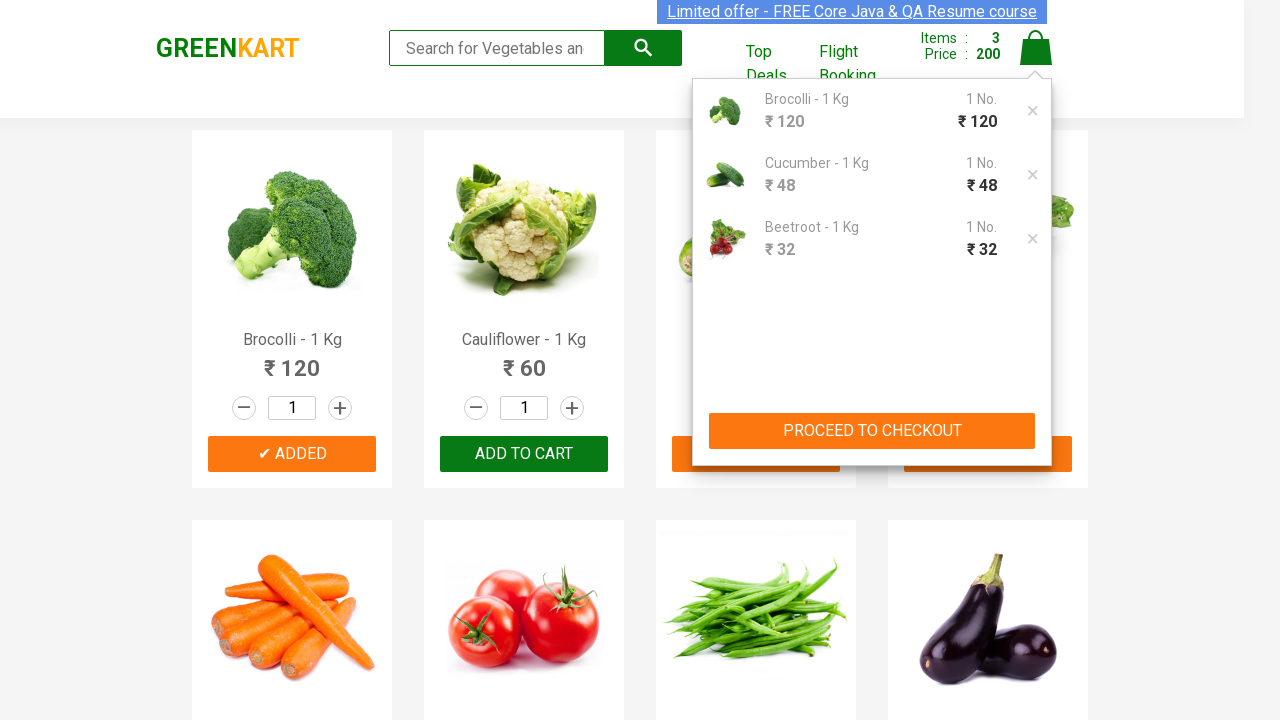

Entered promo code 'rahulshettyacademy' in the promo field on input.promoCode
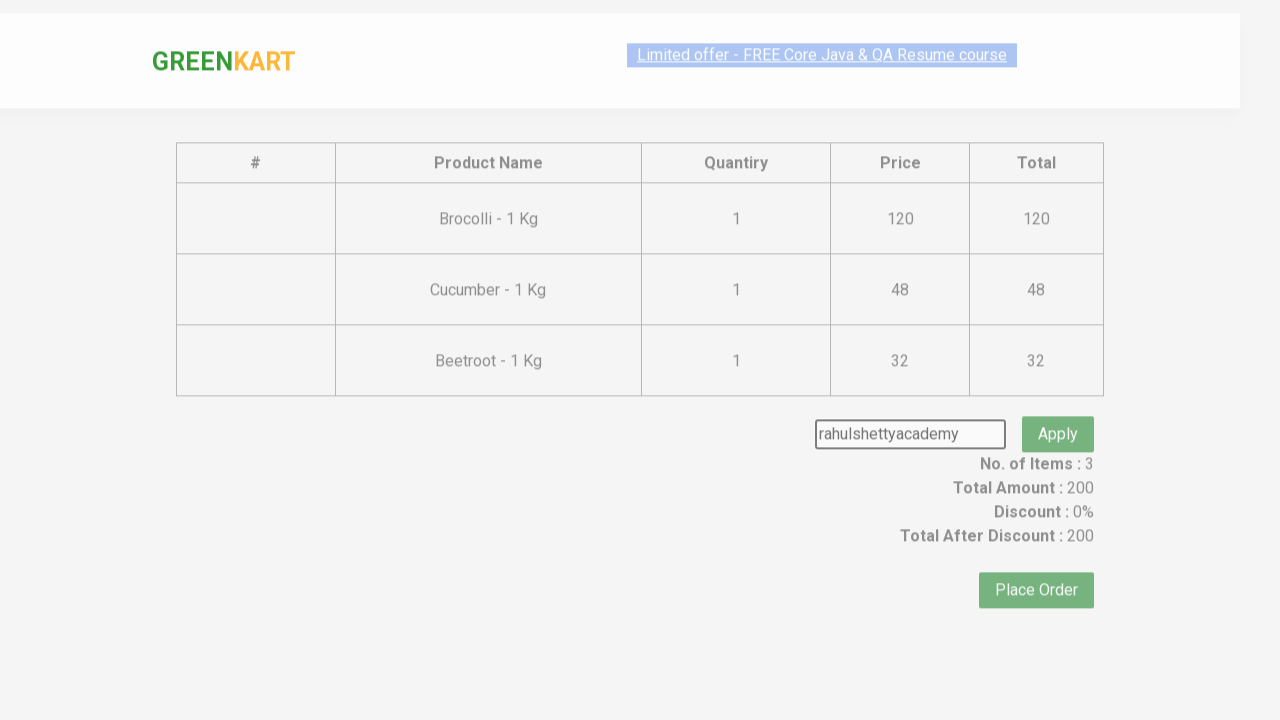

Clicked the Apply Promo Code button at (1058, 406) on .promoBtn
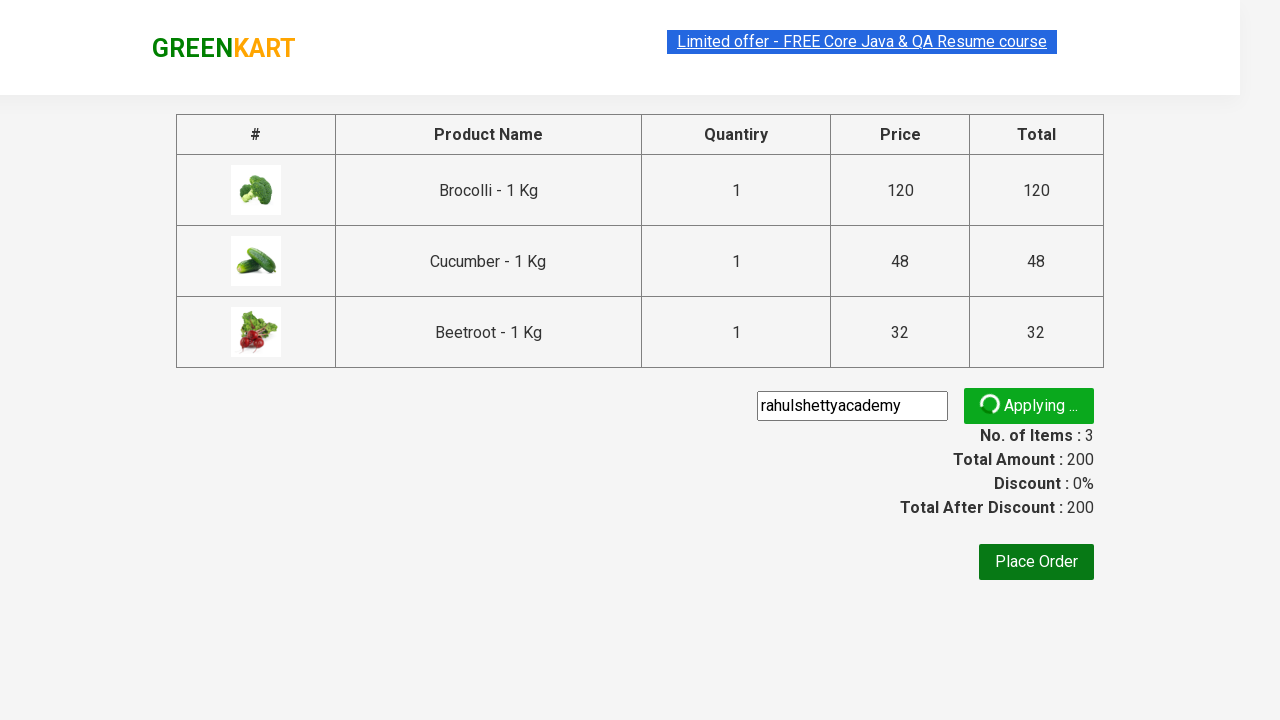

Promo code validation message appeared
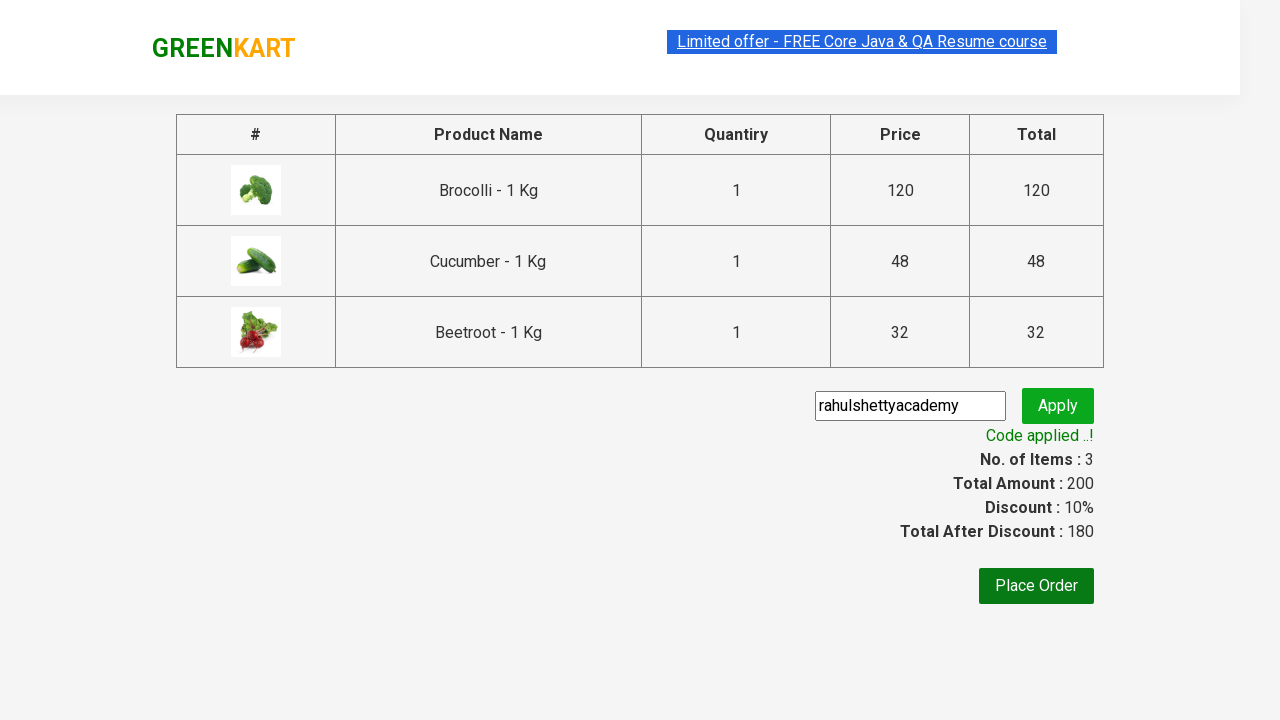

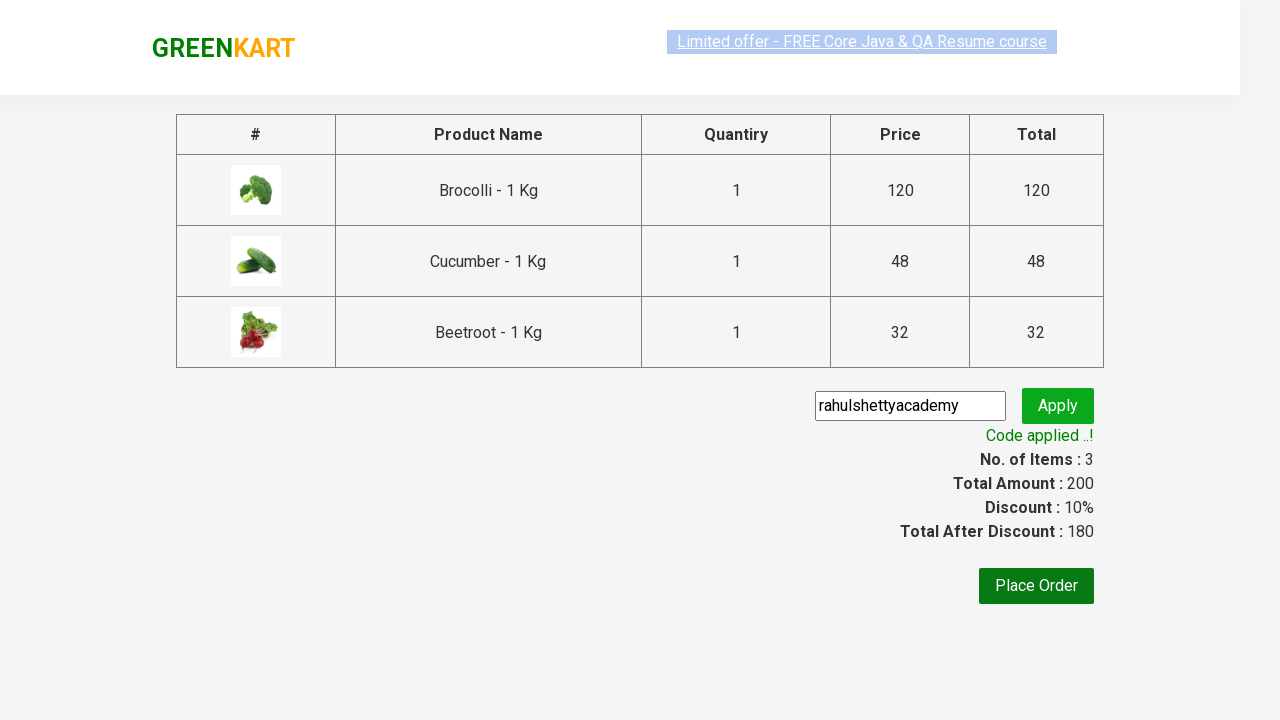